Tests frame switching functionality by navigating to a frames demo page, switching between two frames, and entering text into input fields within each frame.

Starting URL: https://ui.vision/demo/webtest/frames/

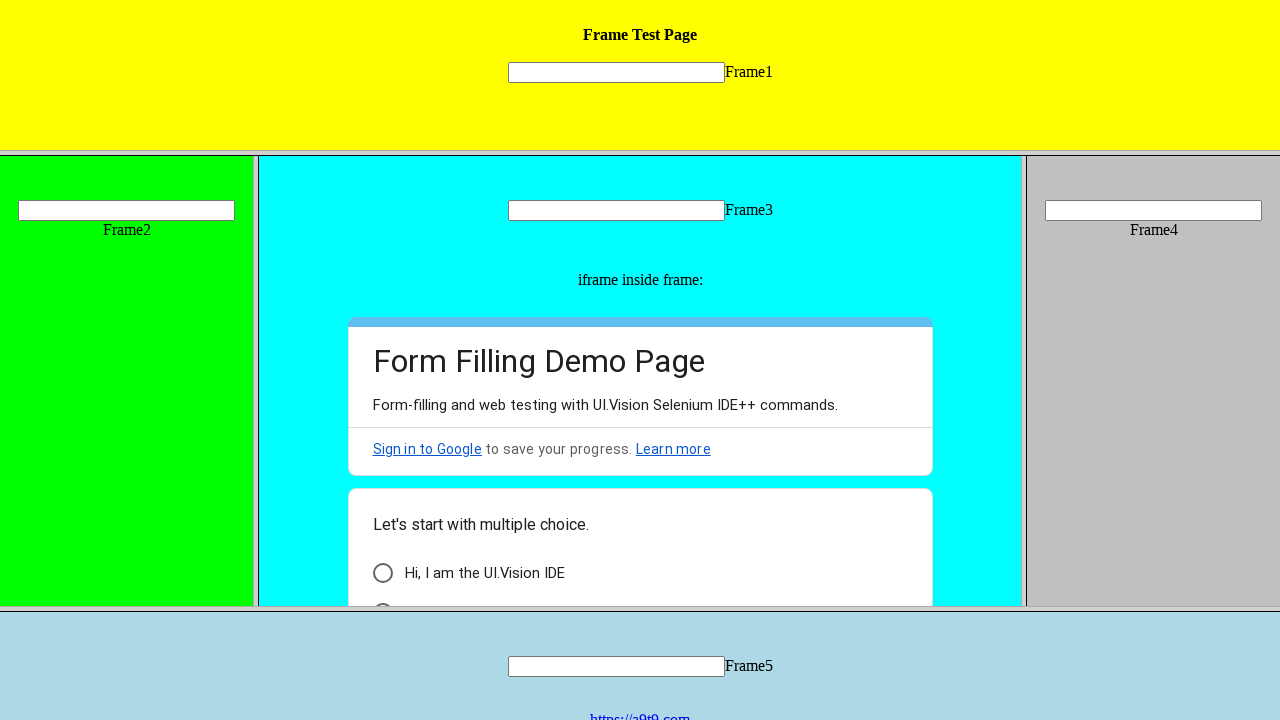

Navigated to frames demo page
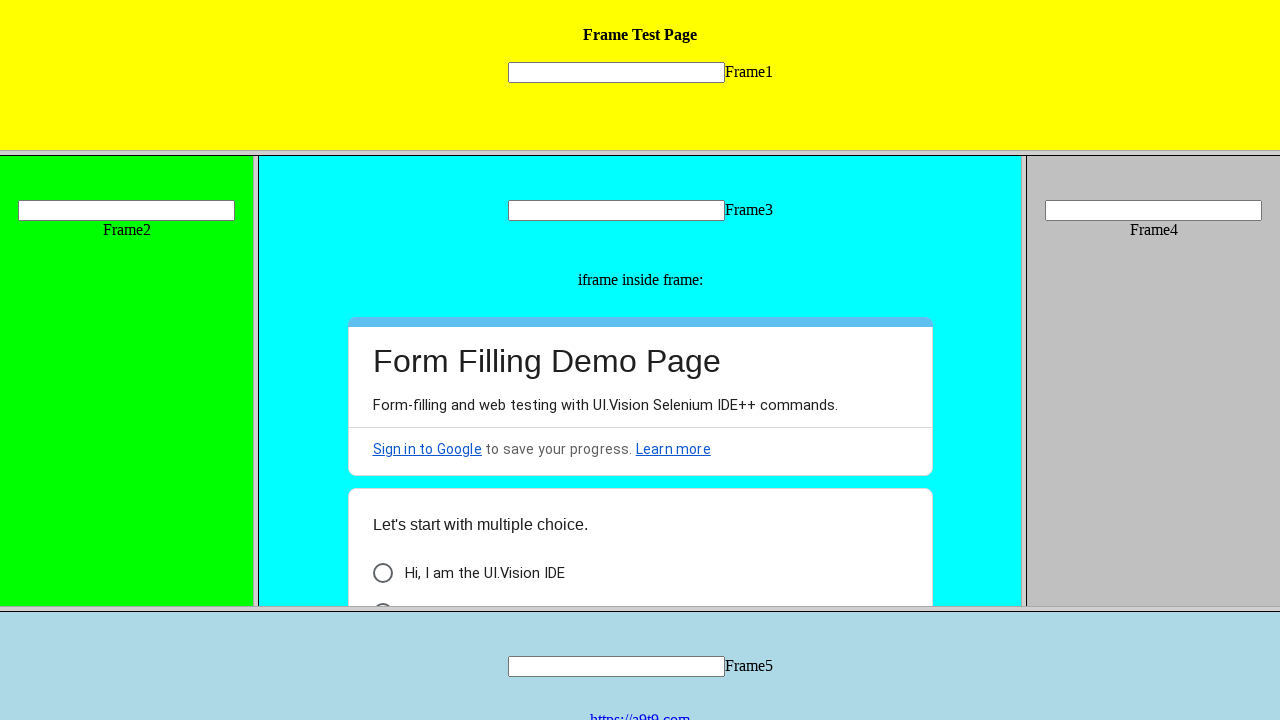

Located frame 1
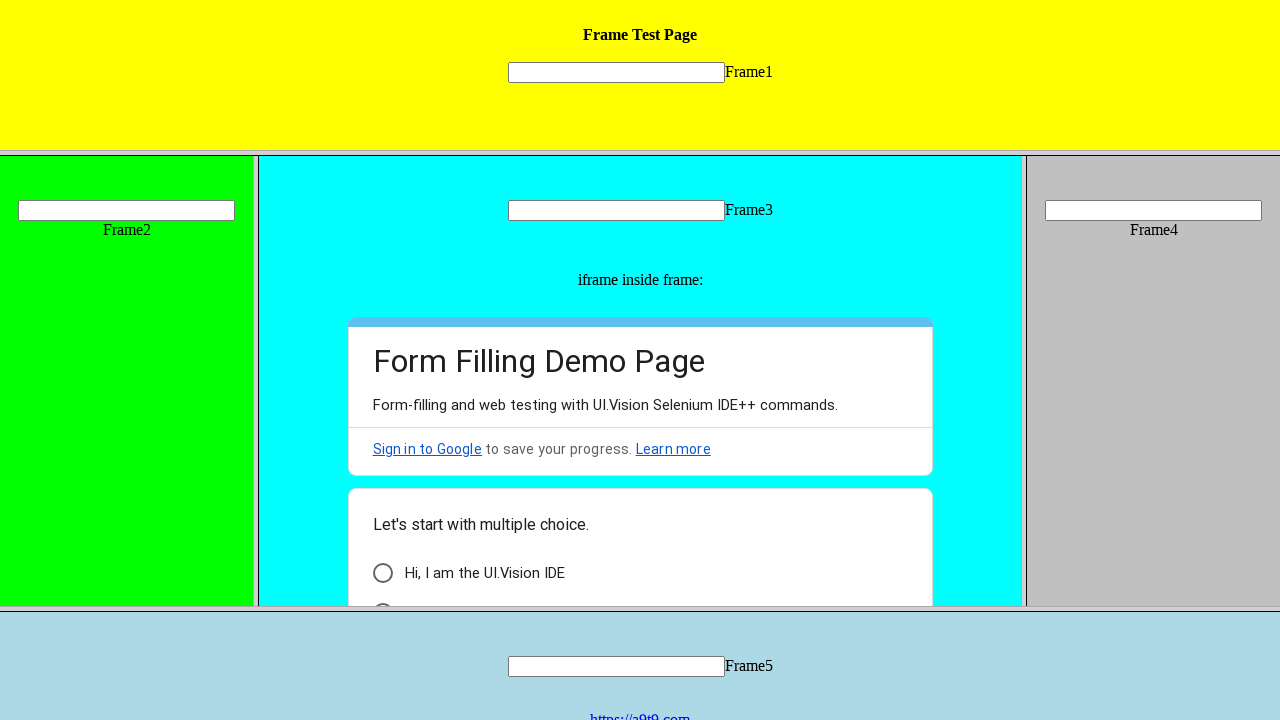

Entered 'Welcome' into input field in frame 1 on frame[src='frame_1.html'] >> internal:control=enter-frame >> input[name='mytext1
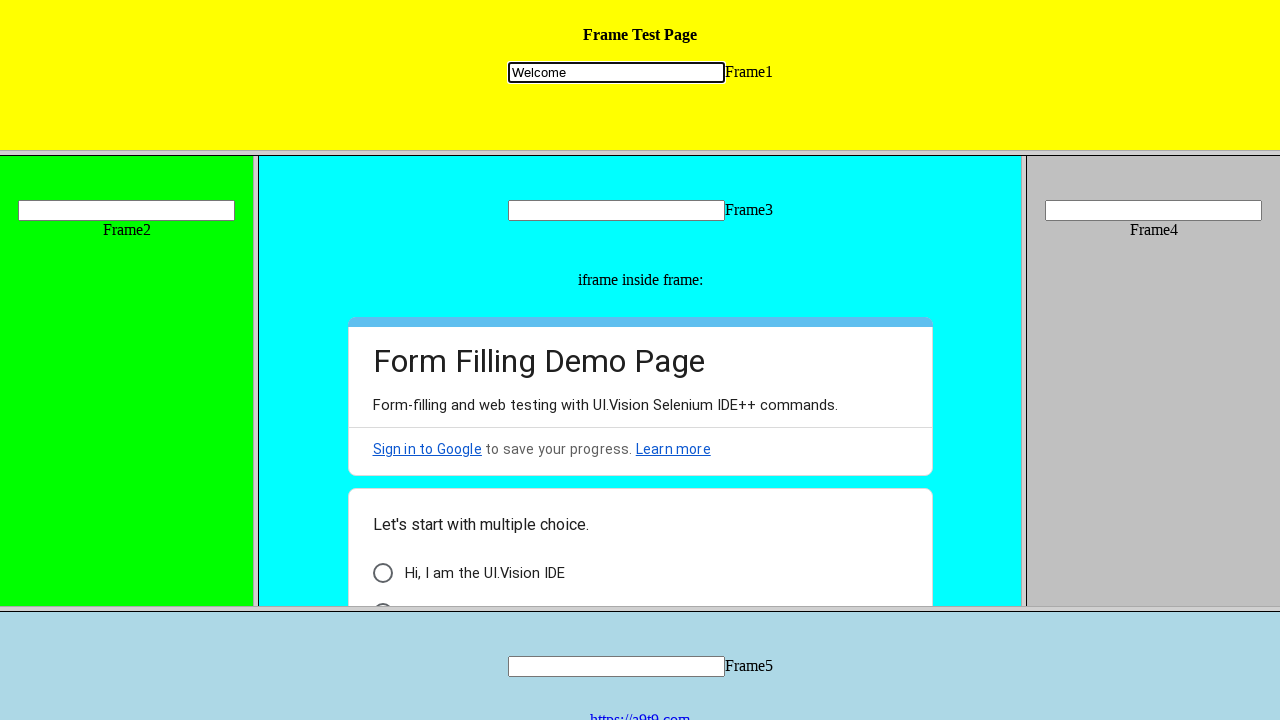

Located frame 2
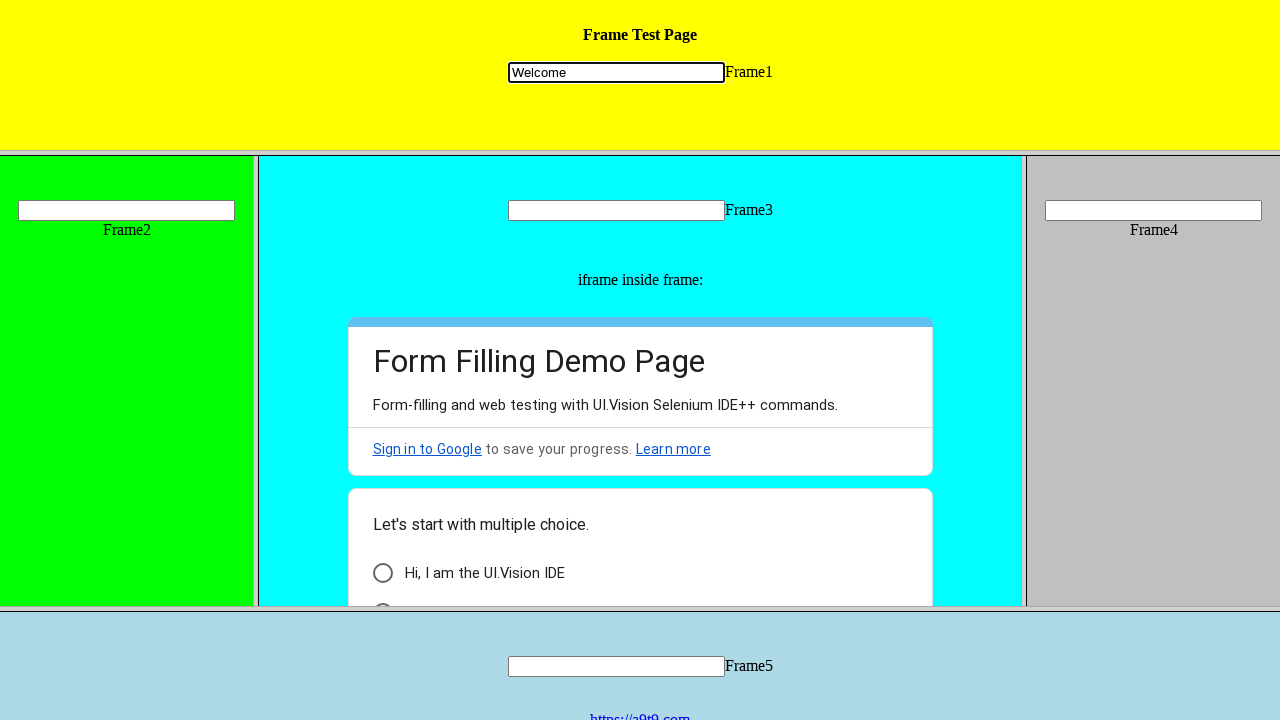

Entered 'This is Frame 2' into input field in frame 2 on frame[src='frame_2.html'] >> internal:control=enter-frame >> input[name='mytext2
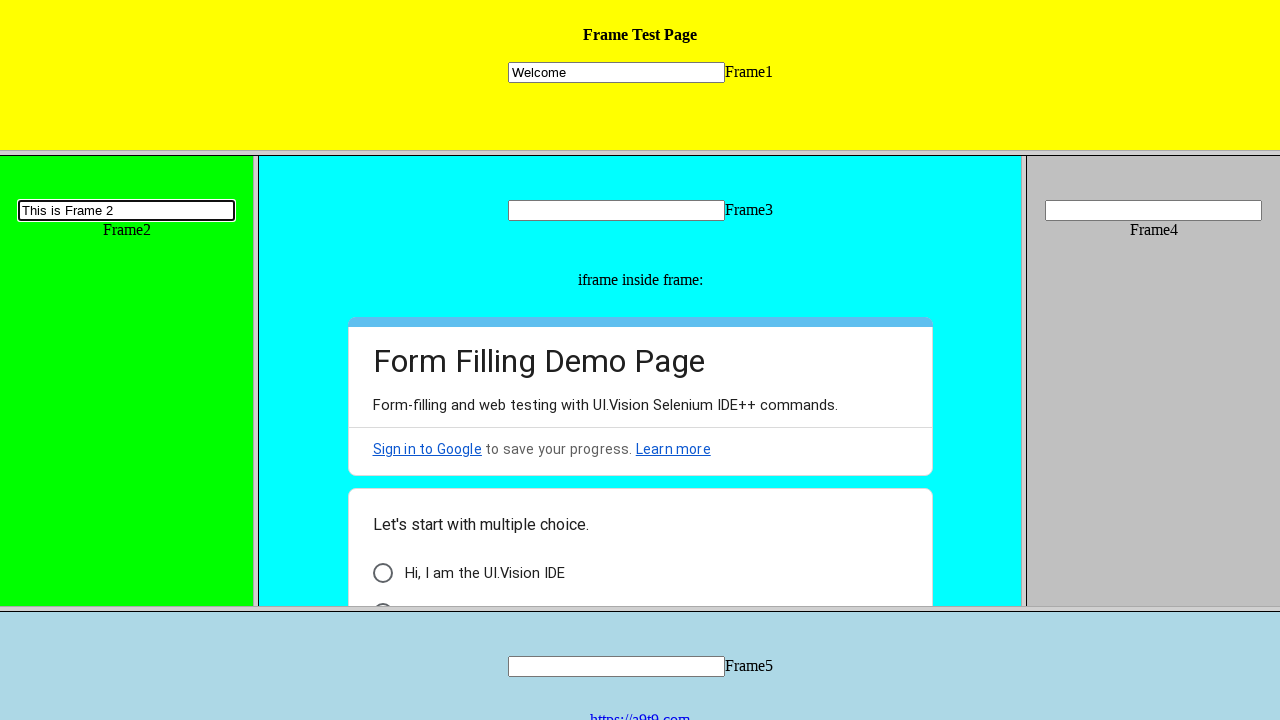

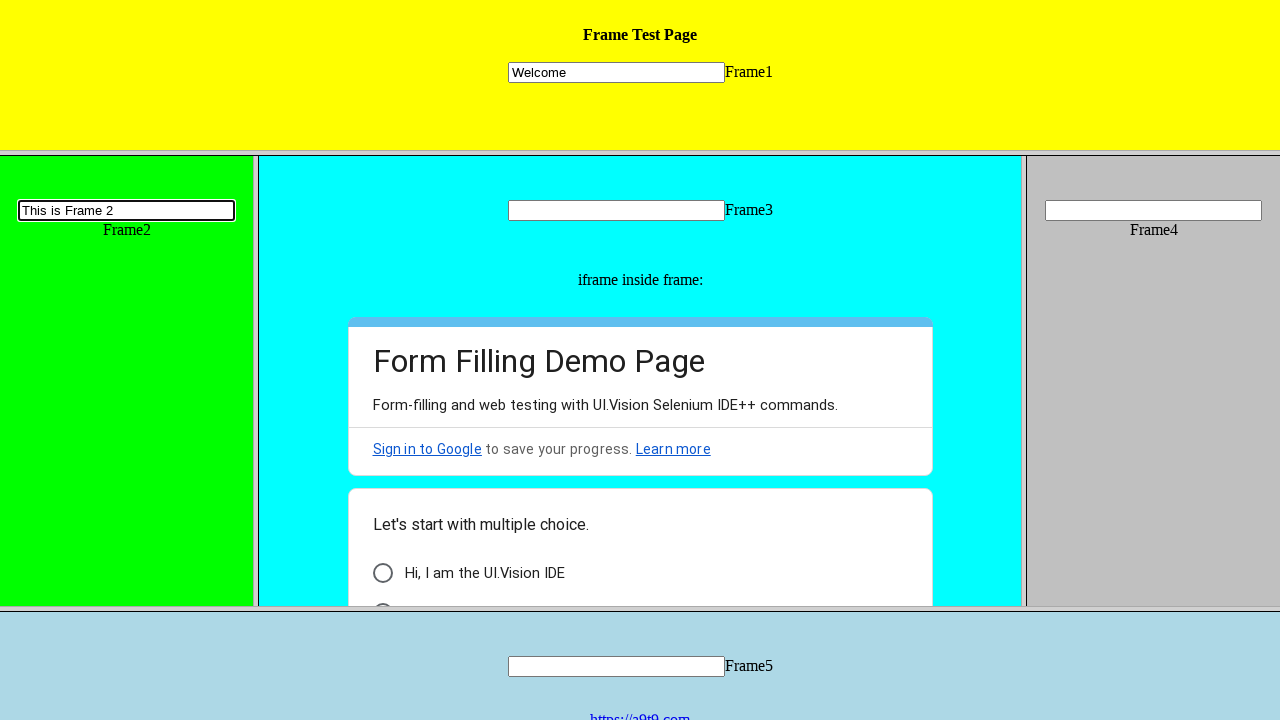